Performs a drag and drop action from box A to a specific offset position

Starting URL: https://crossbrowsertesting.github.io/drag-and-drop

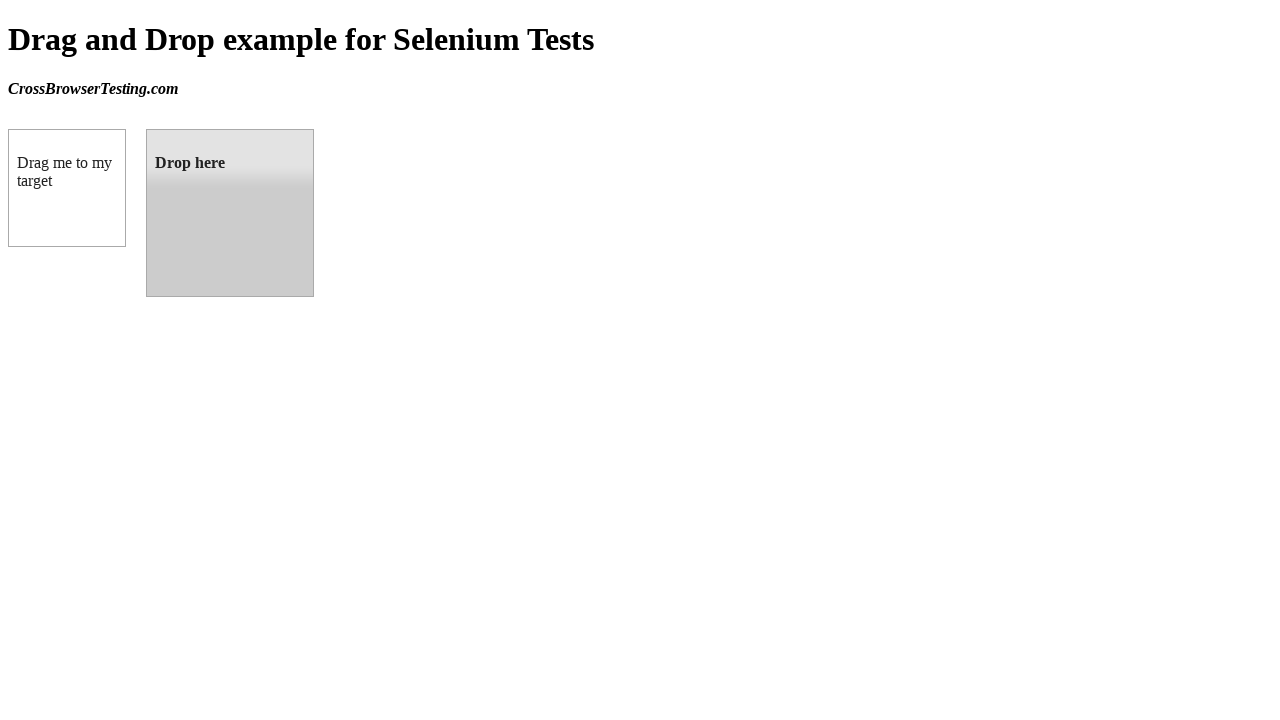

Waited for draggable element to load
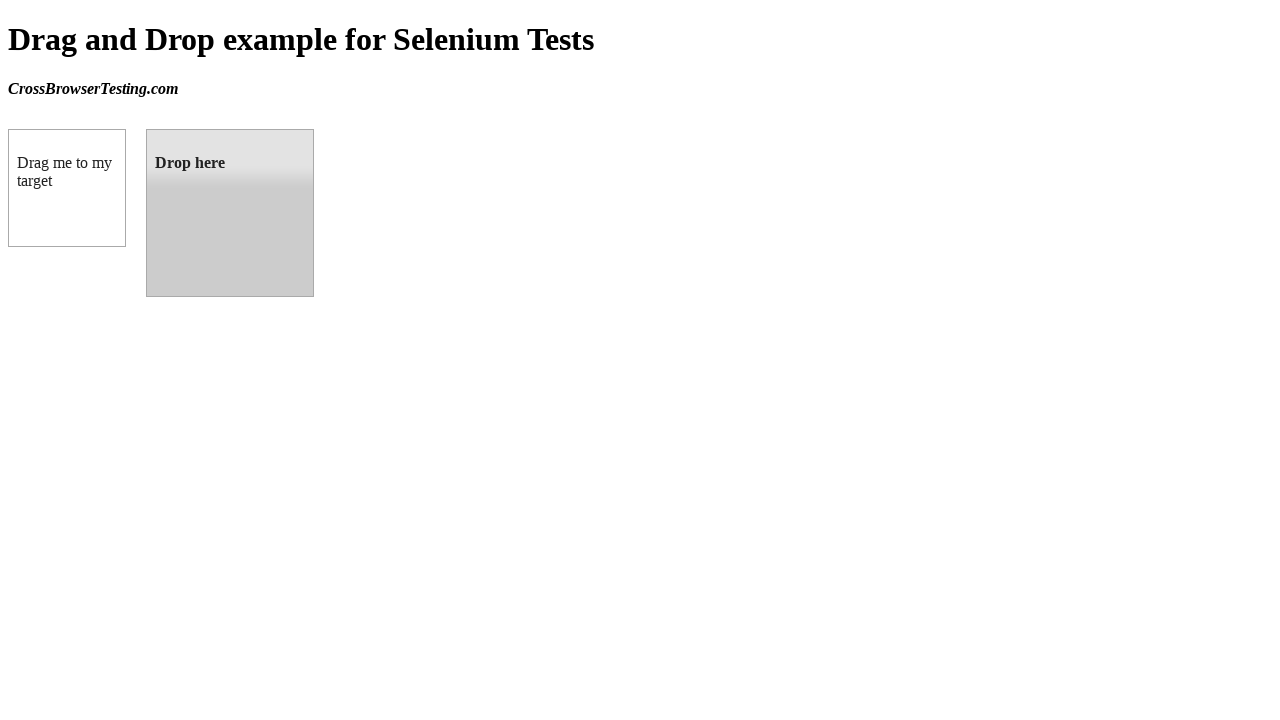

Located source element (box A)
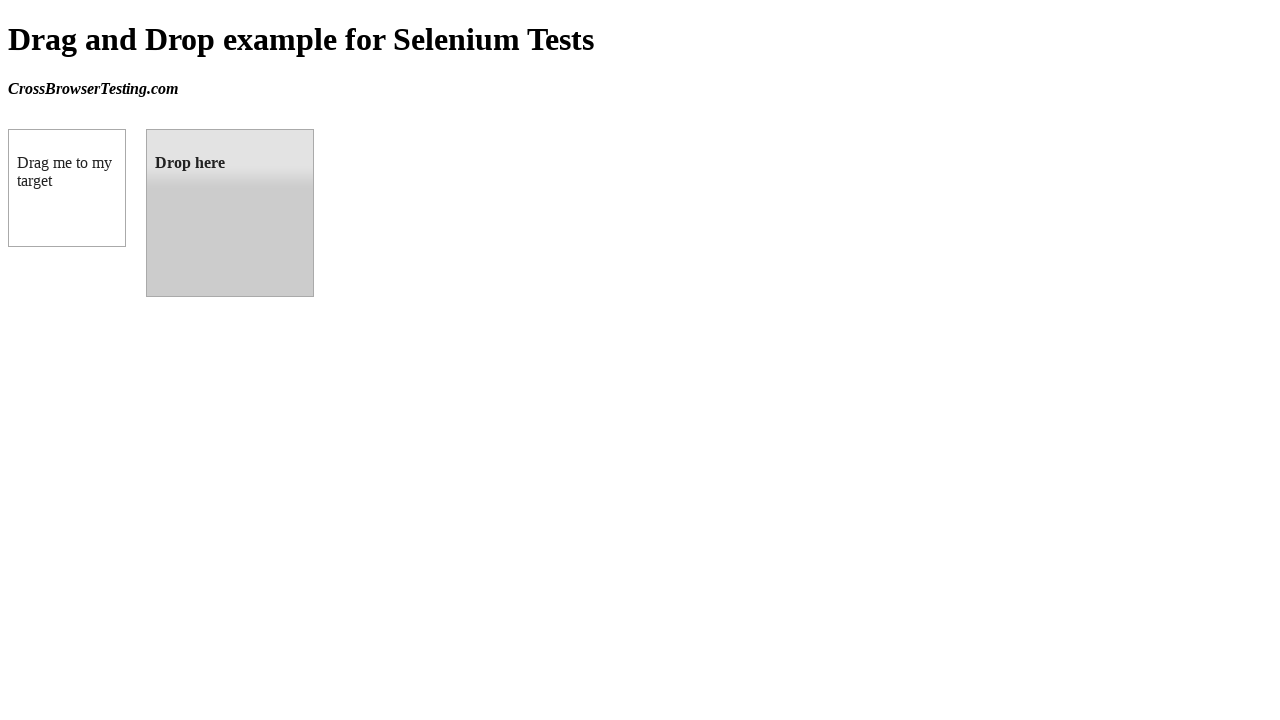

Located target element (droppable zone)
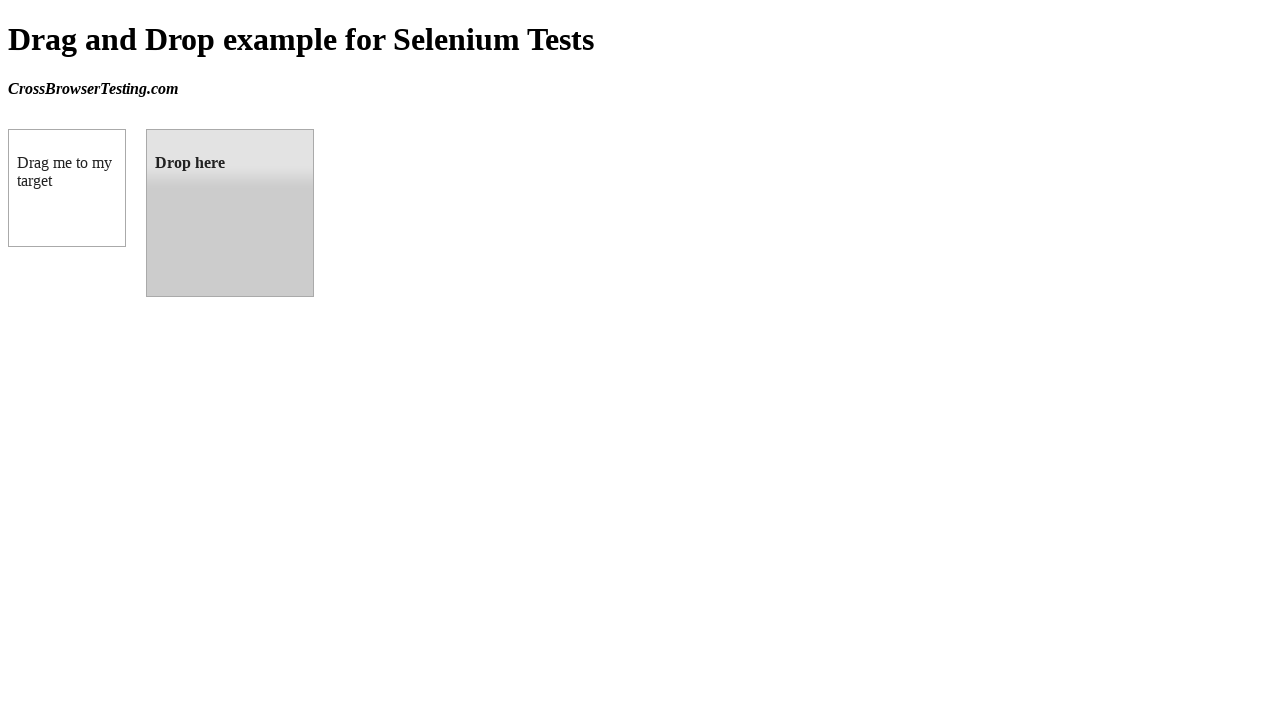

Retrieved target element bounding box coordinates
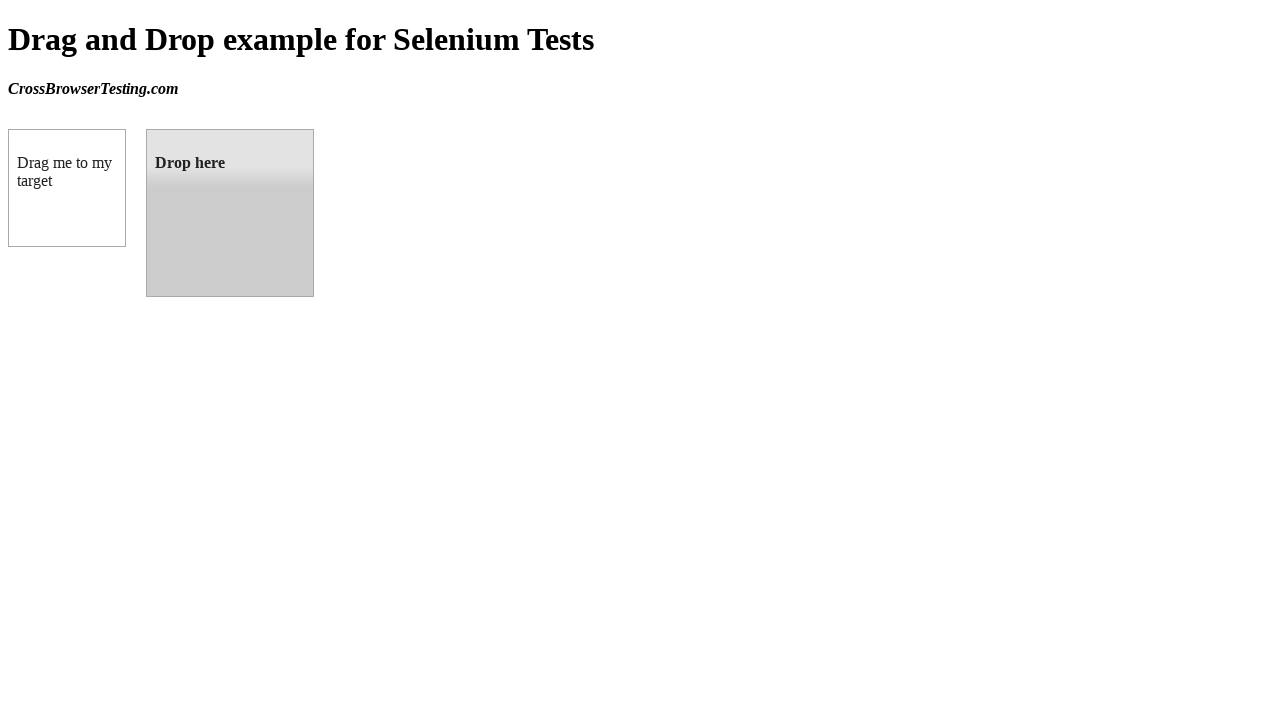

Performed drag and drop action from box A to droppable zone at (230, 213)
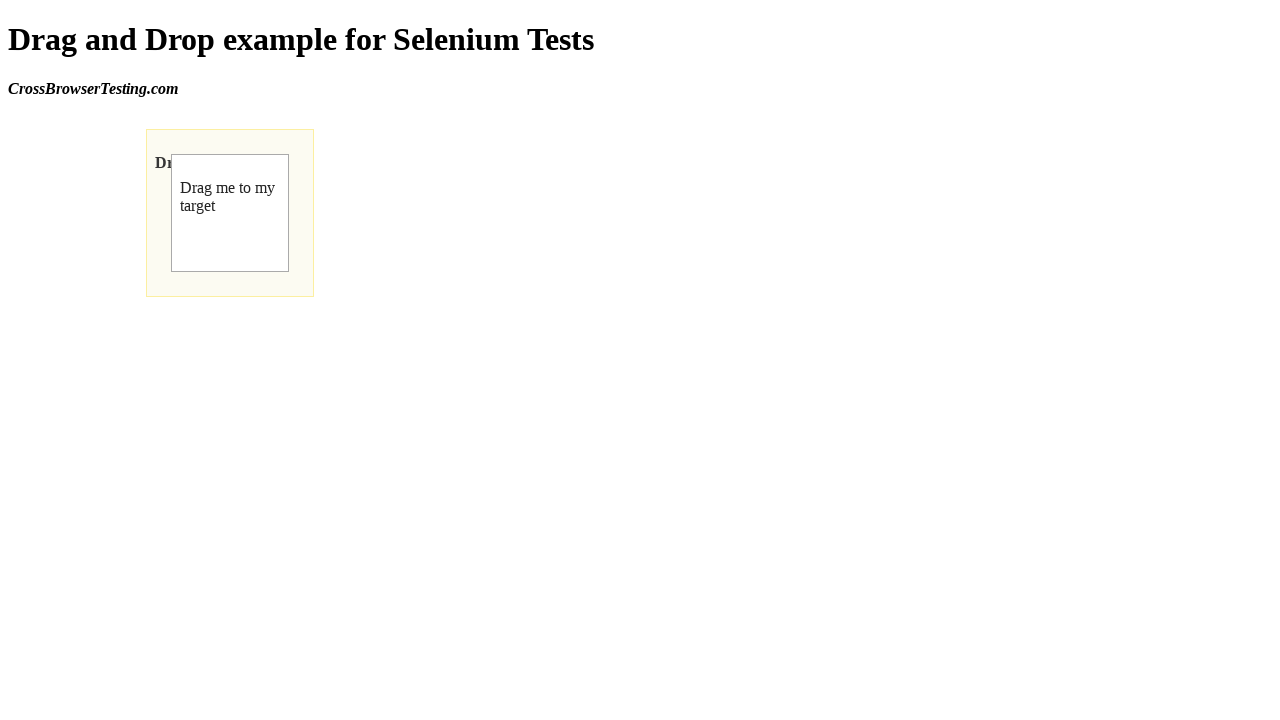

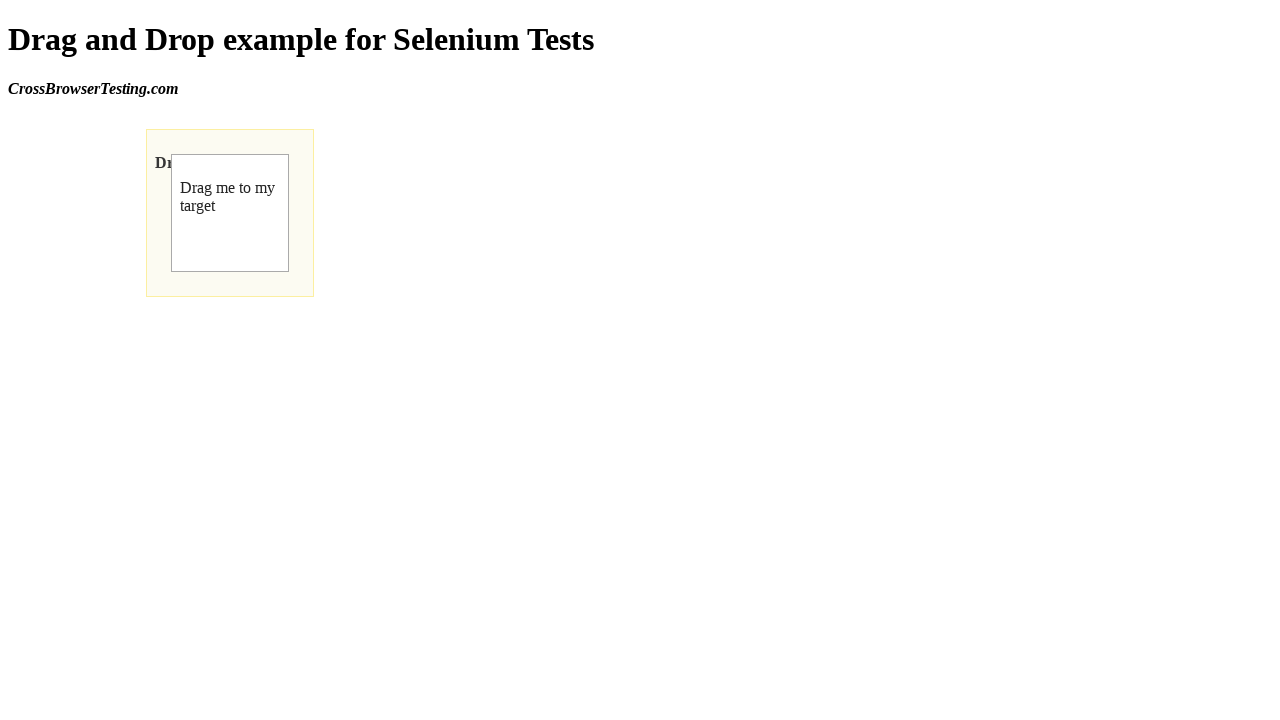